Tests selecting the Male gender radio button on the DemoQA practice form by scrolling to the form section and clicking the radio button.

Starting URL: https://demoqa.com/automation-practice-form

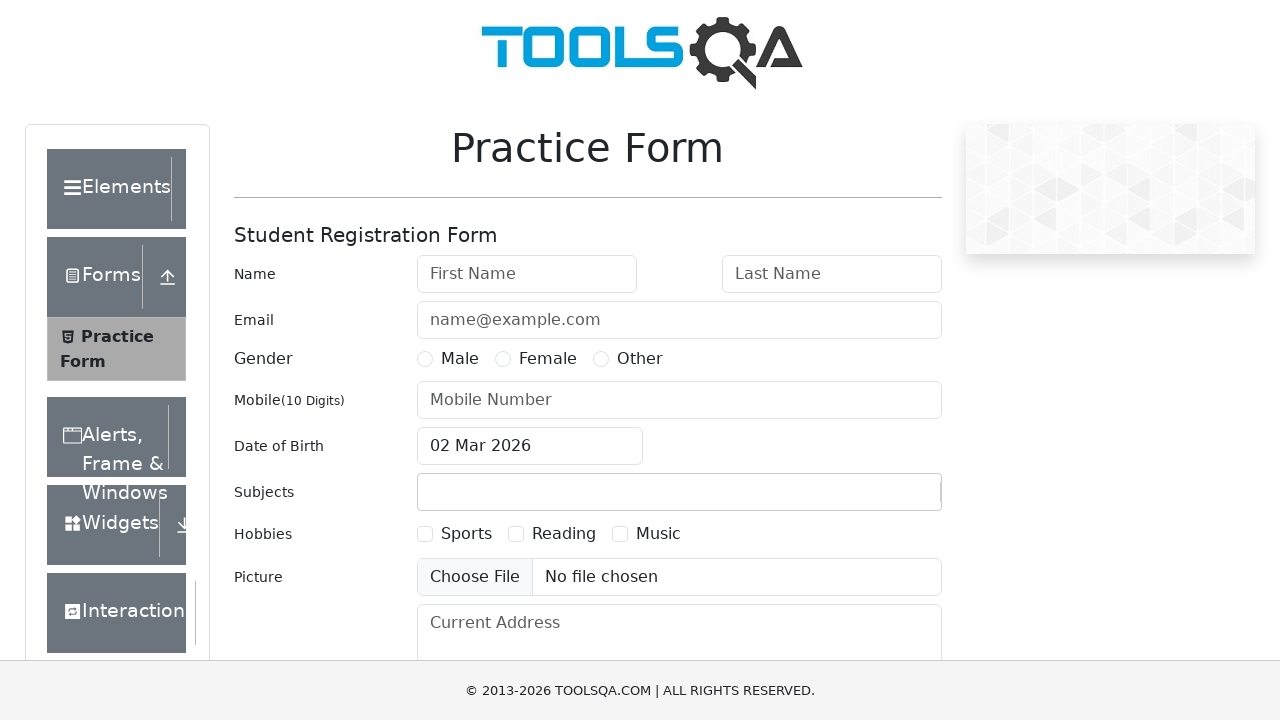

Scrolled to user number field to bring gender radio buttons into view
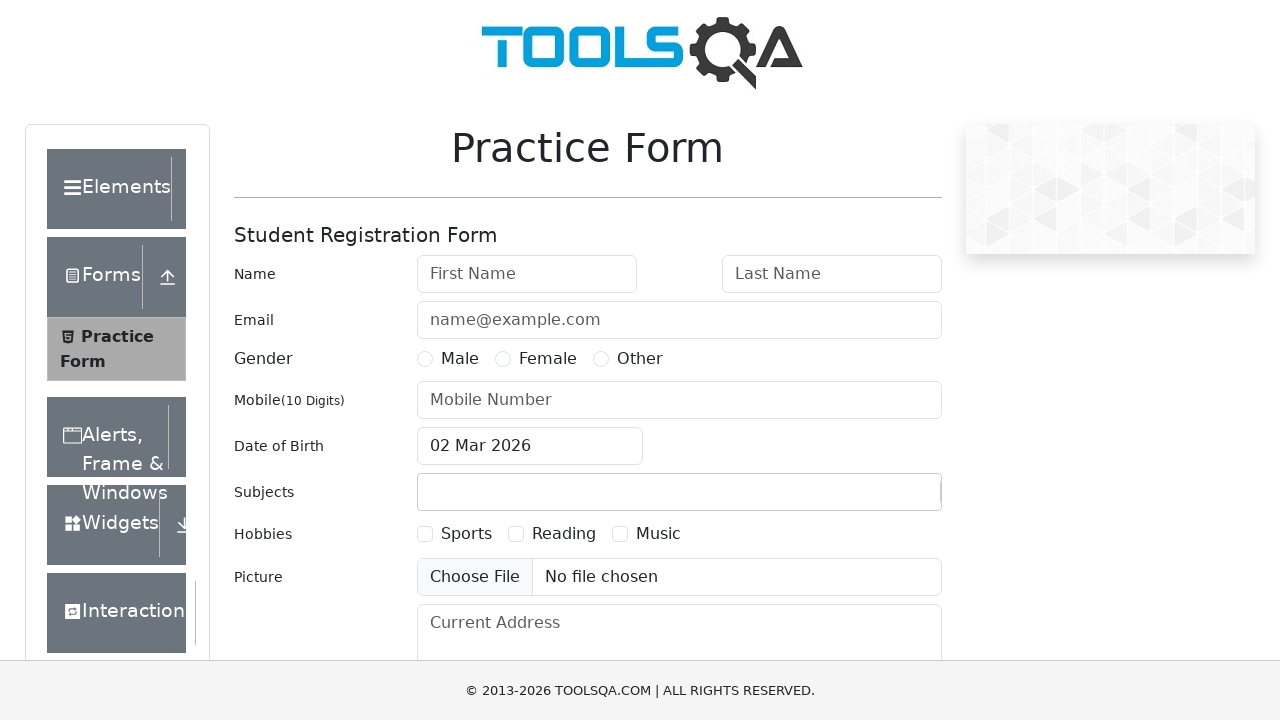

Clicked Male gender radio button at (460, 359) on label[for='gender-radio-1']
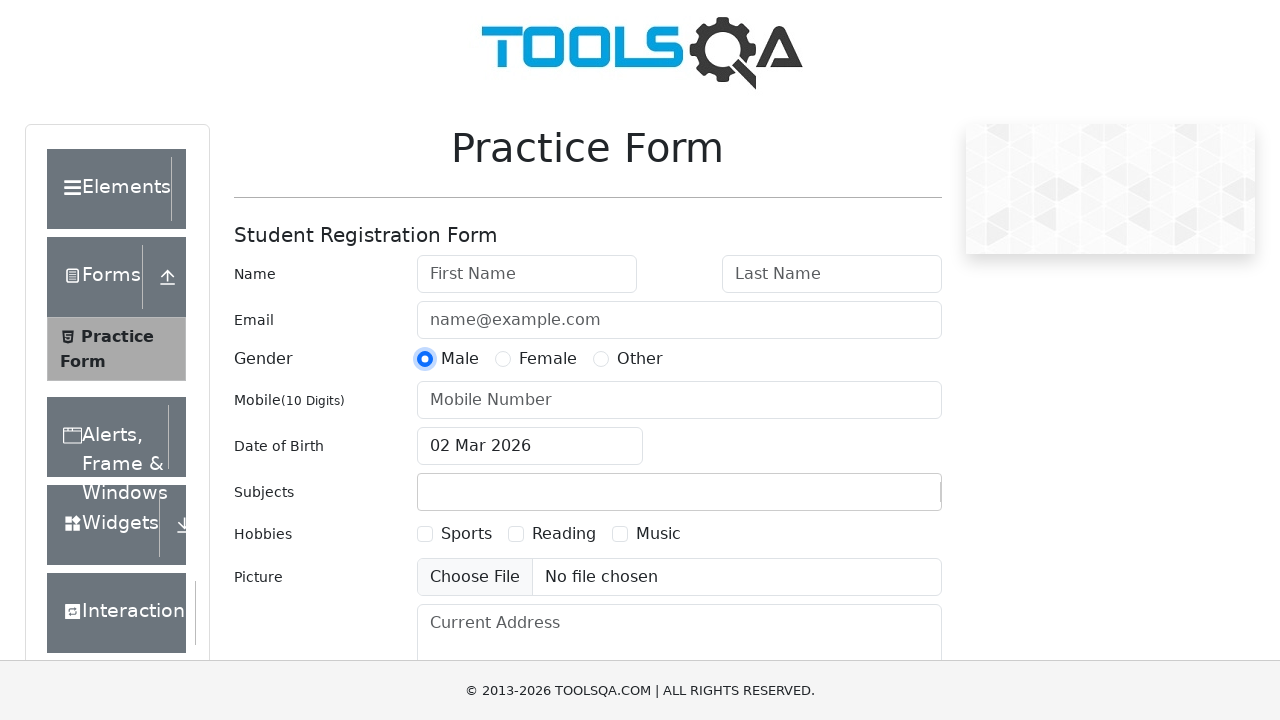

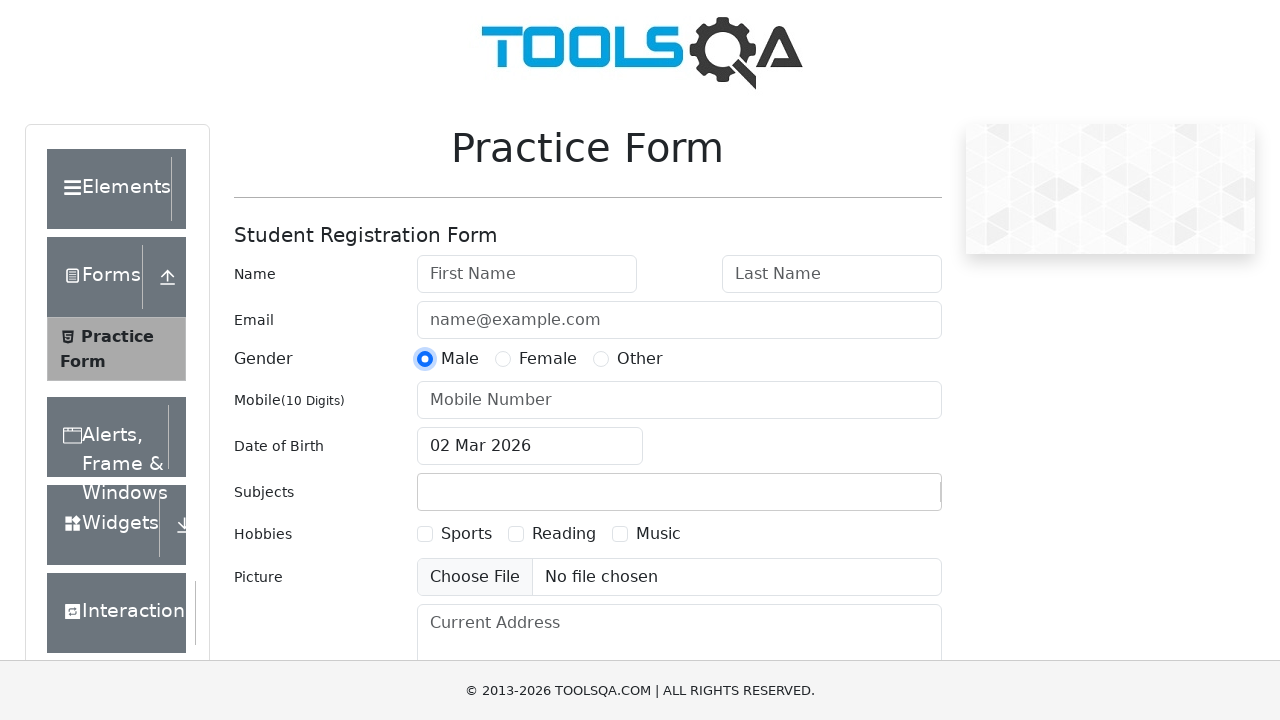